Tests JavaScript prompt alert functionality by switching to an iframe, triggering a prompt, entering text, and verifying the result is displayed correctly

Starting URL: https://www.w3schools.com/js/tryit.asp?filename=tryjs_prompt

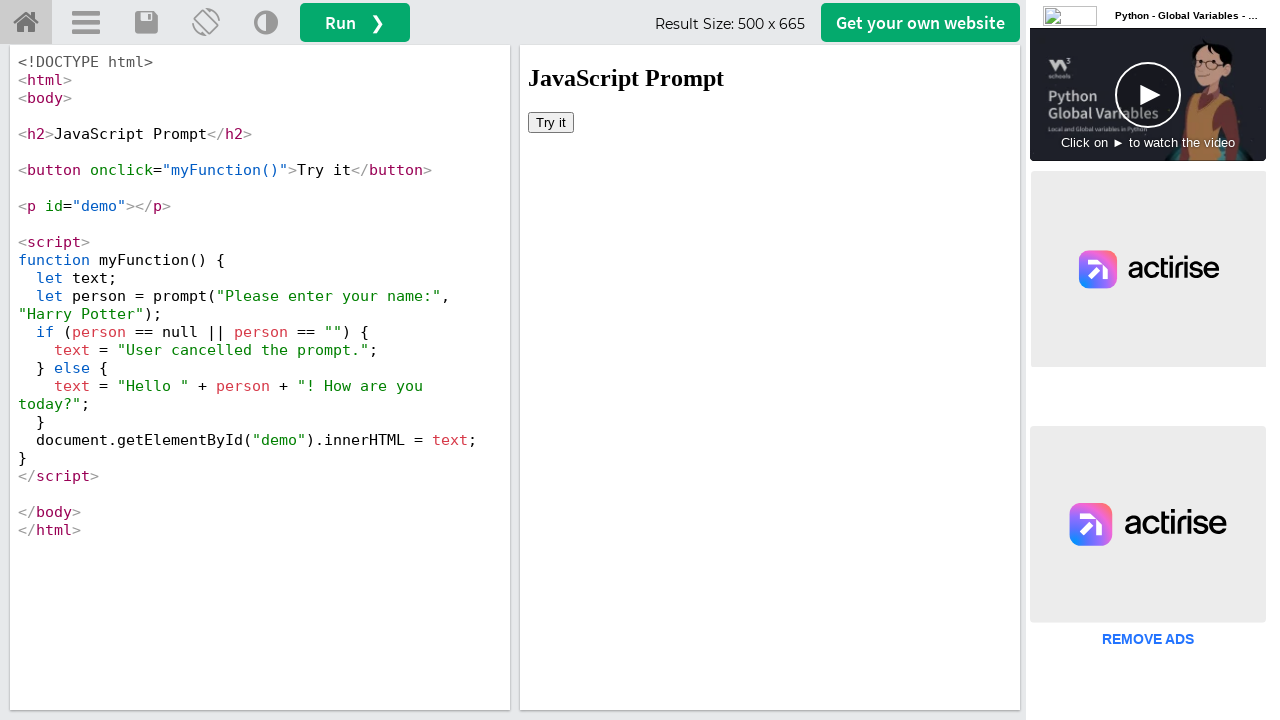

Located iframe #iframeResult containing the demo
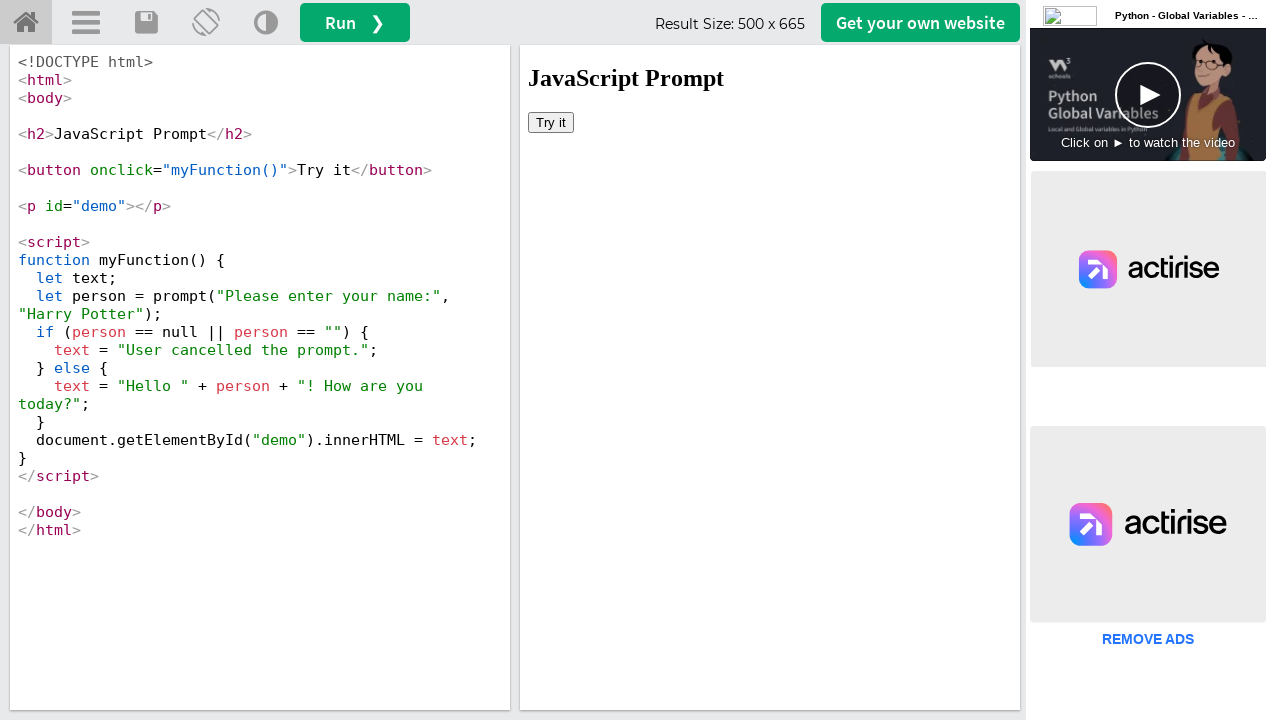

Clicked 'Try it' button to trigger JavaScript prompt at (551, 122) on iframe#iframeResult >> internal:control=enter-frame >> button
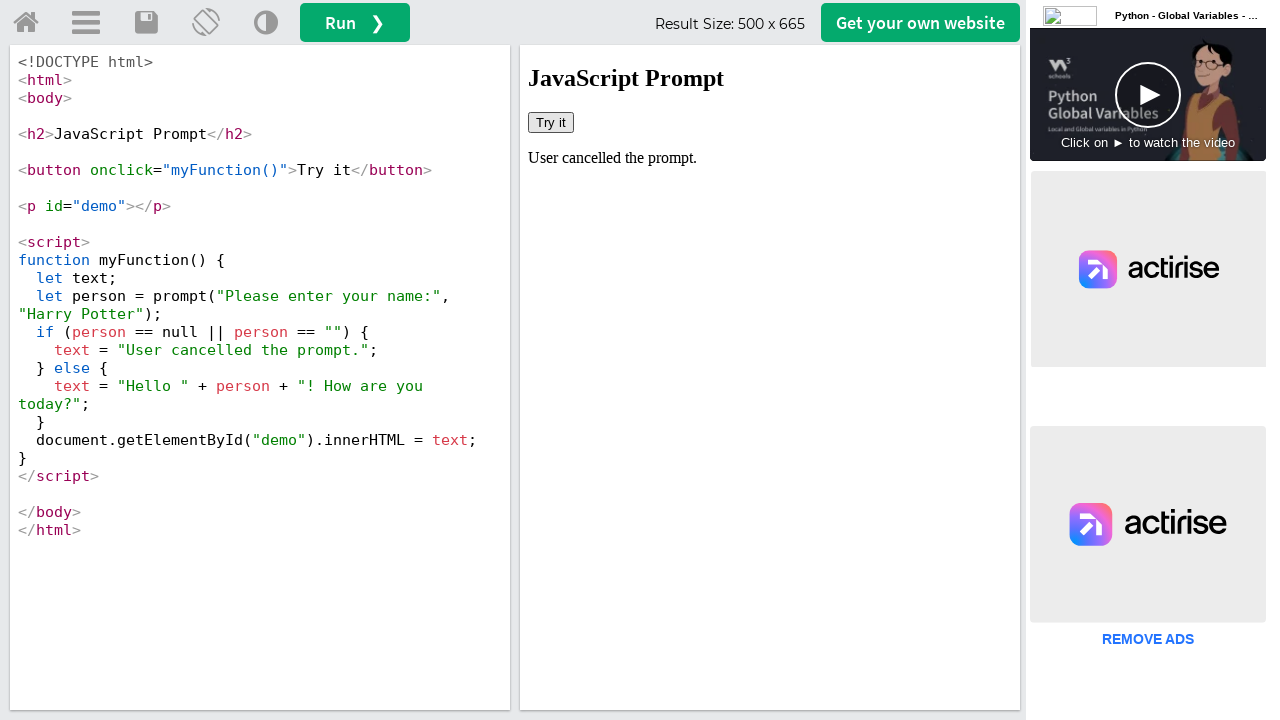

Set up dialog handler to accept prompt with 'Test Input Message'
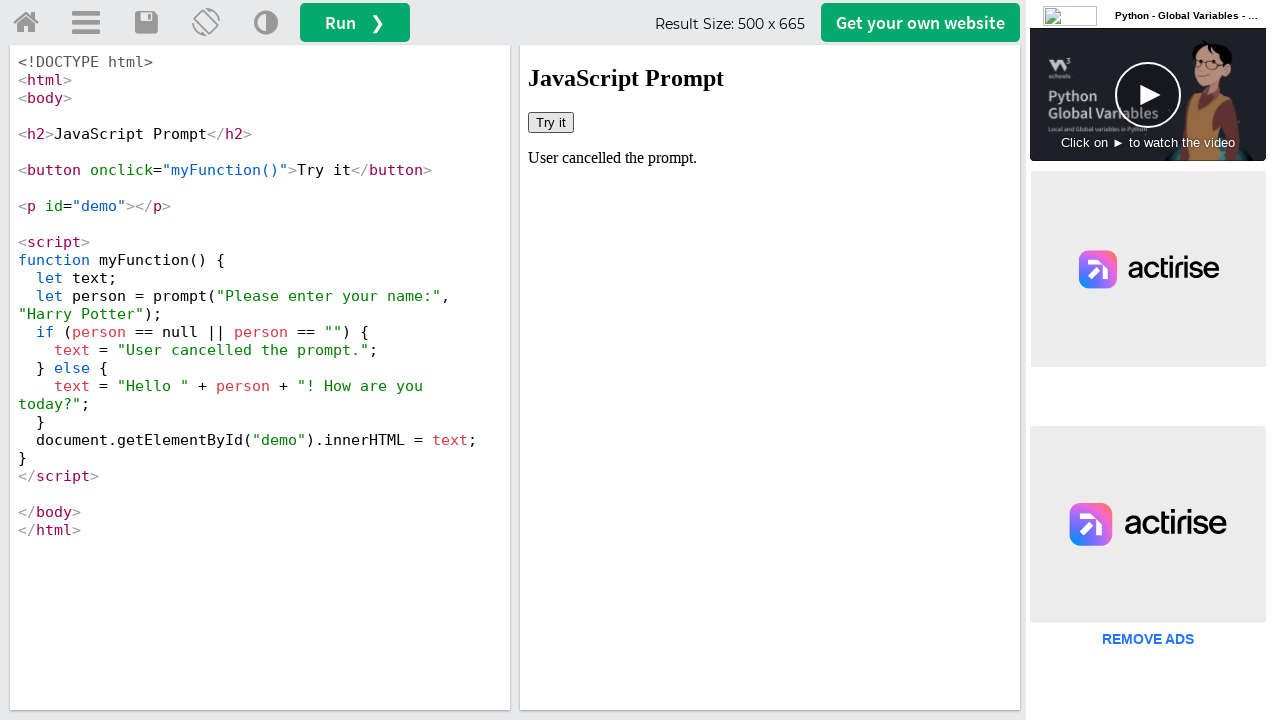

Retrieved demo text content: 'User cancelled the prompt.'
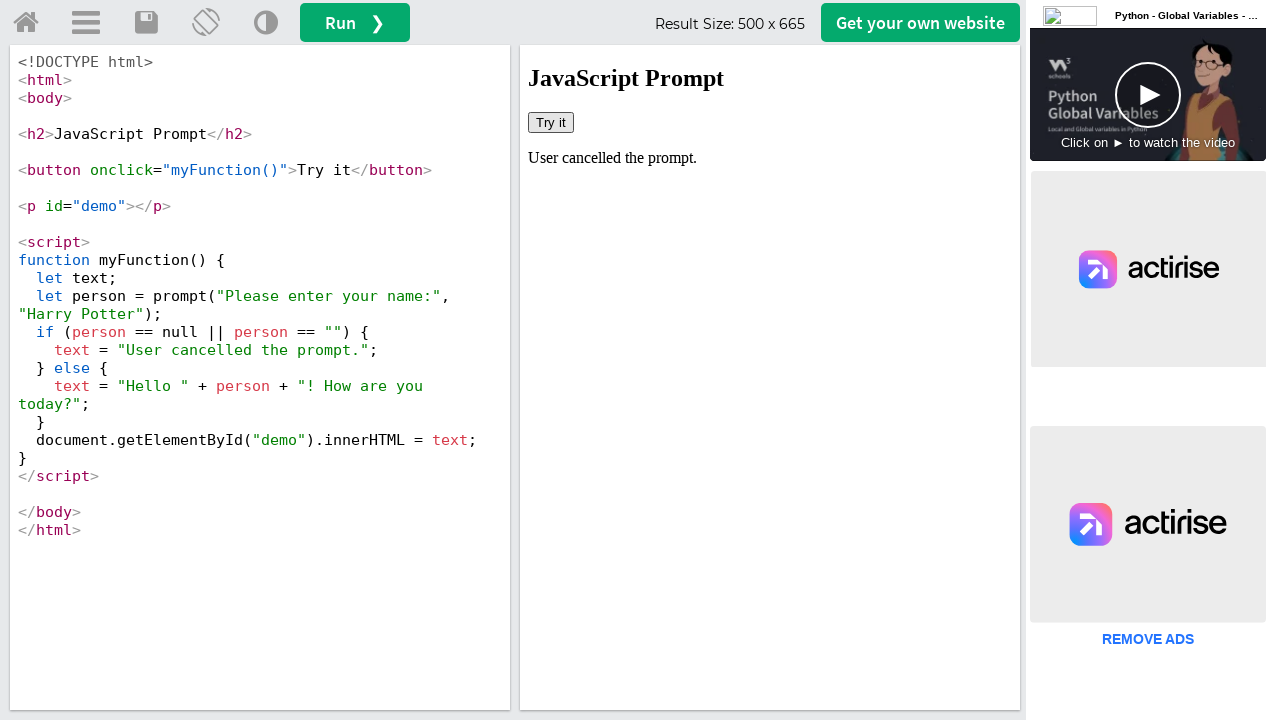

Clicked home button to return to main content at (26, 23) on #tryhome
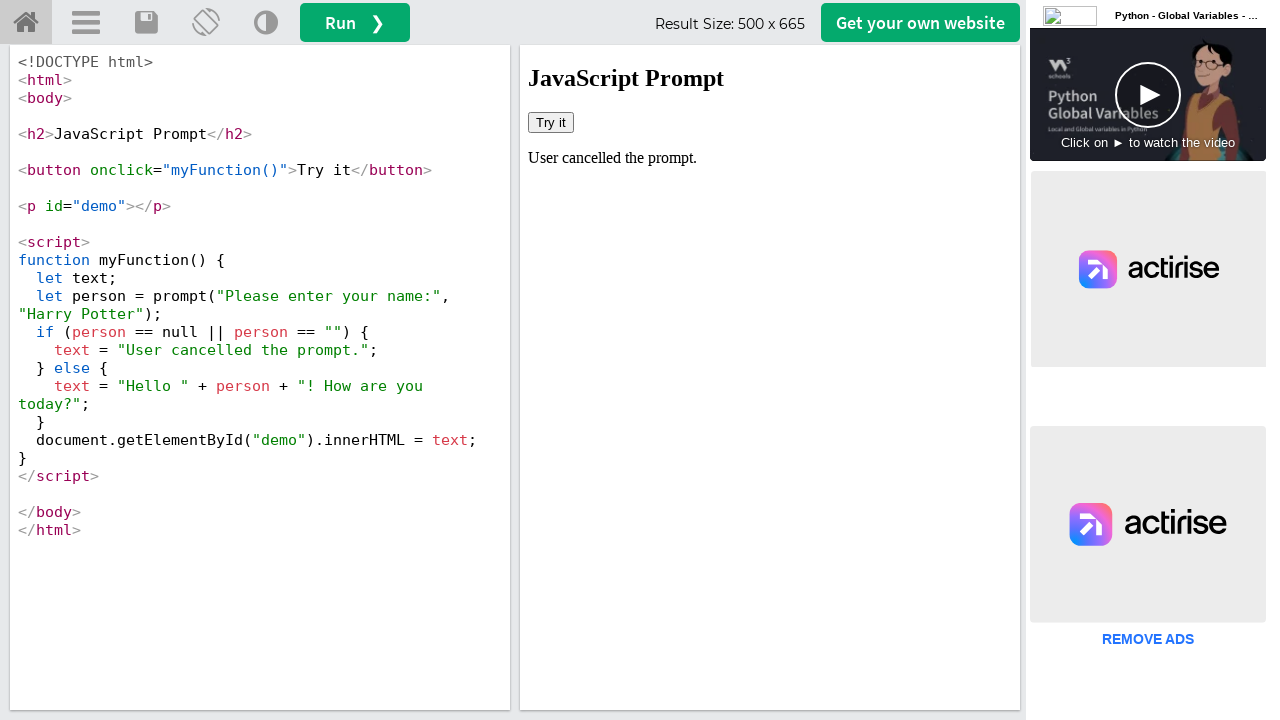

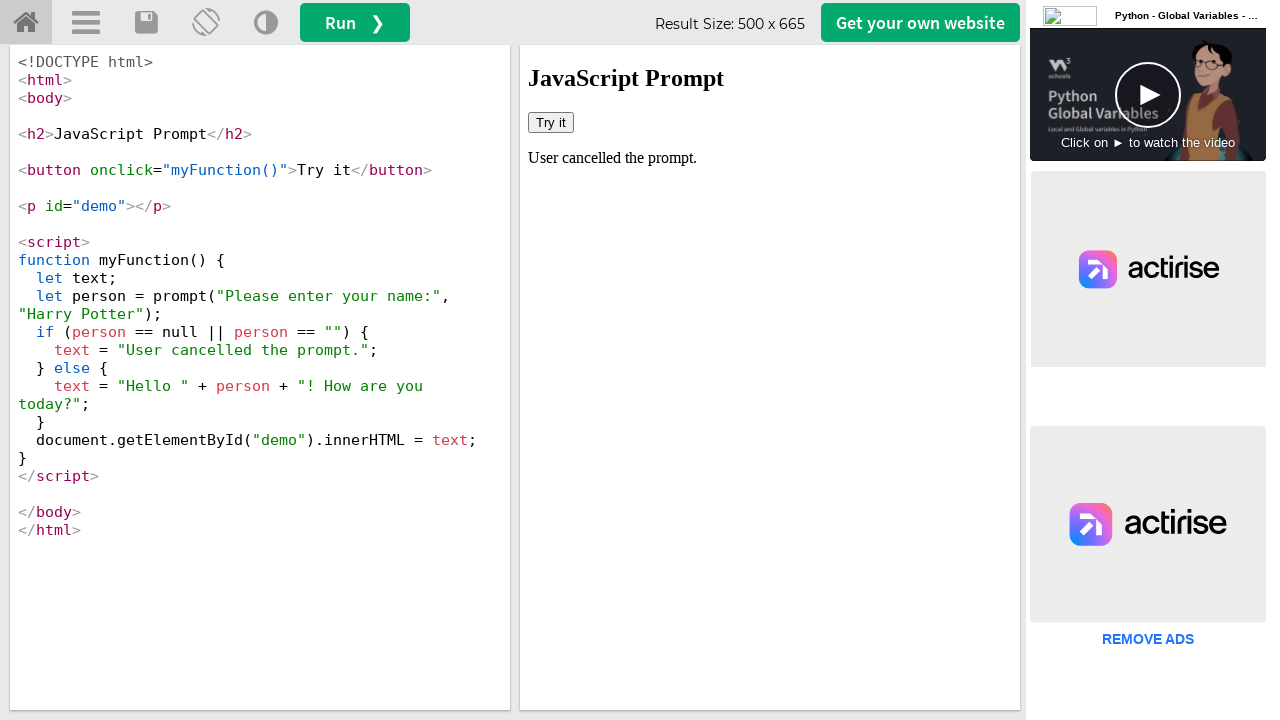